Tests cross-browser functionality by navigating to Disney World website and verifying the page loads by checking the title

Starting URL: https://disneyworld.disney.go.com

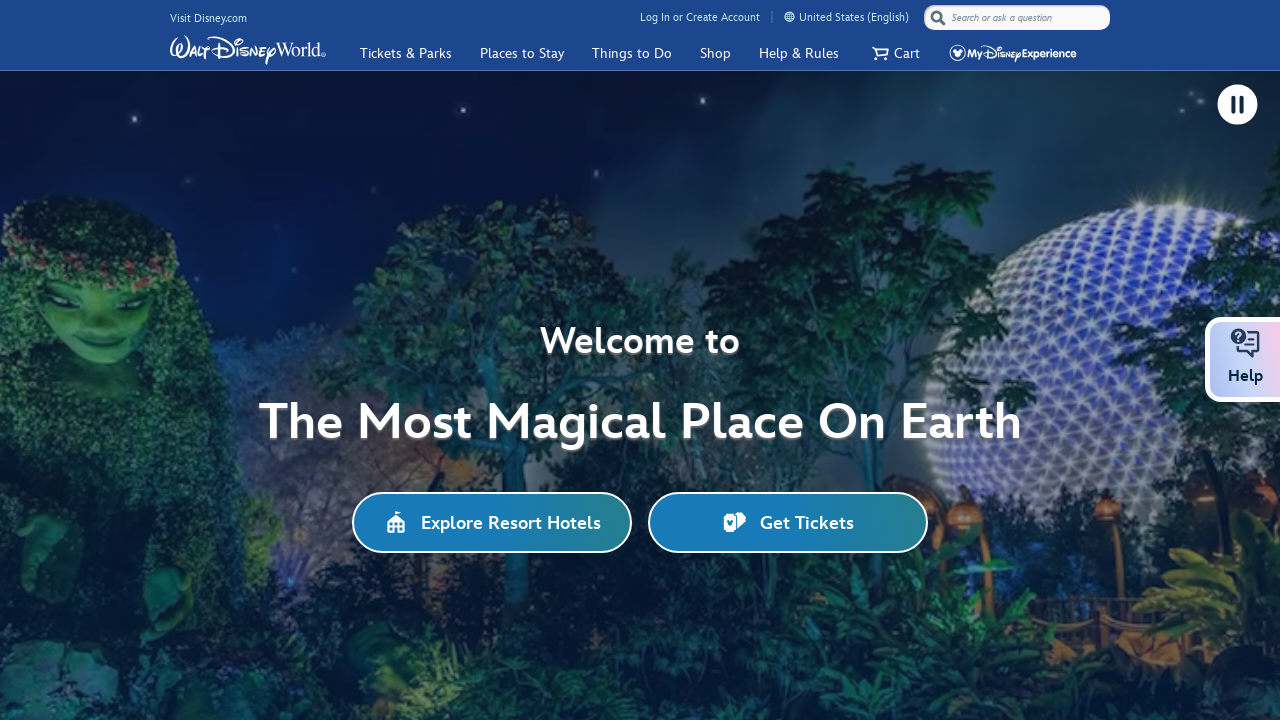

Waited for page to reach domcontentloaded state
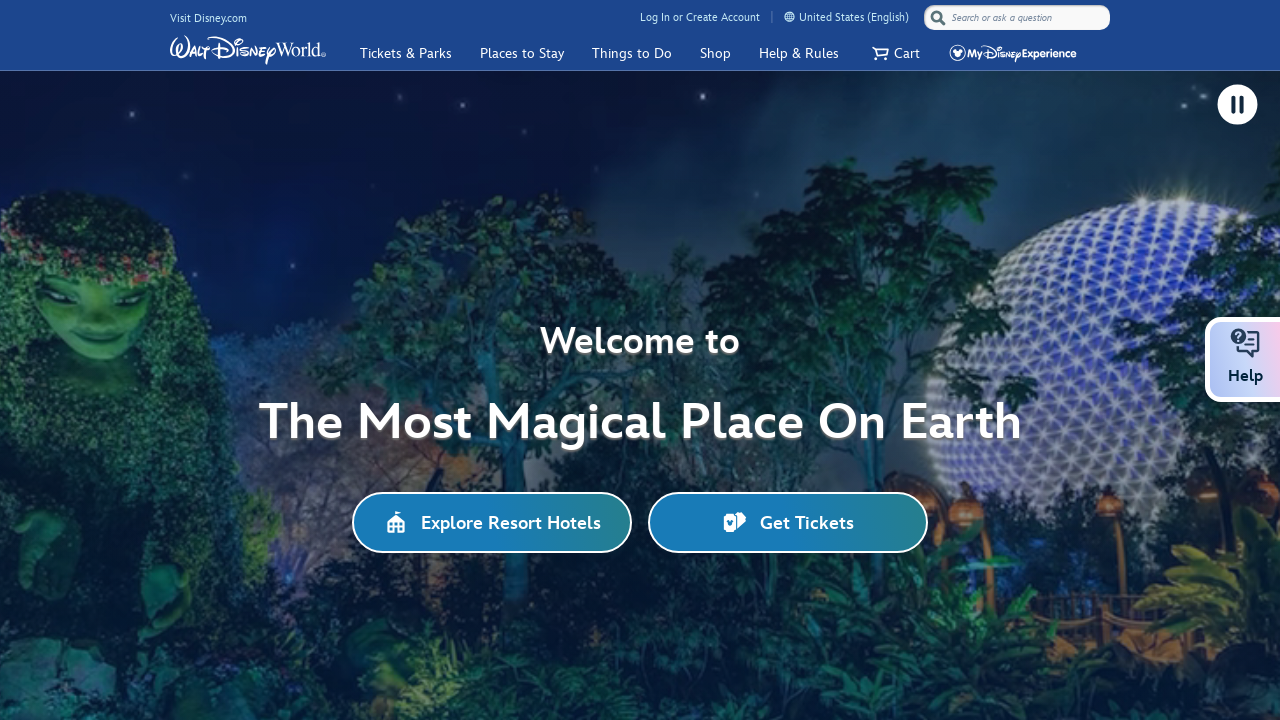

Retrieved page title: Walt Disney World Resort near Orlando, Florida – Official Site
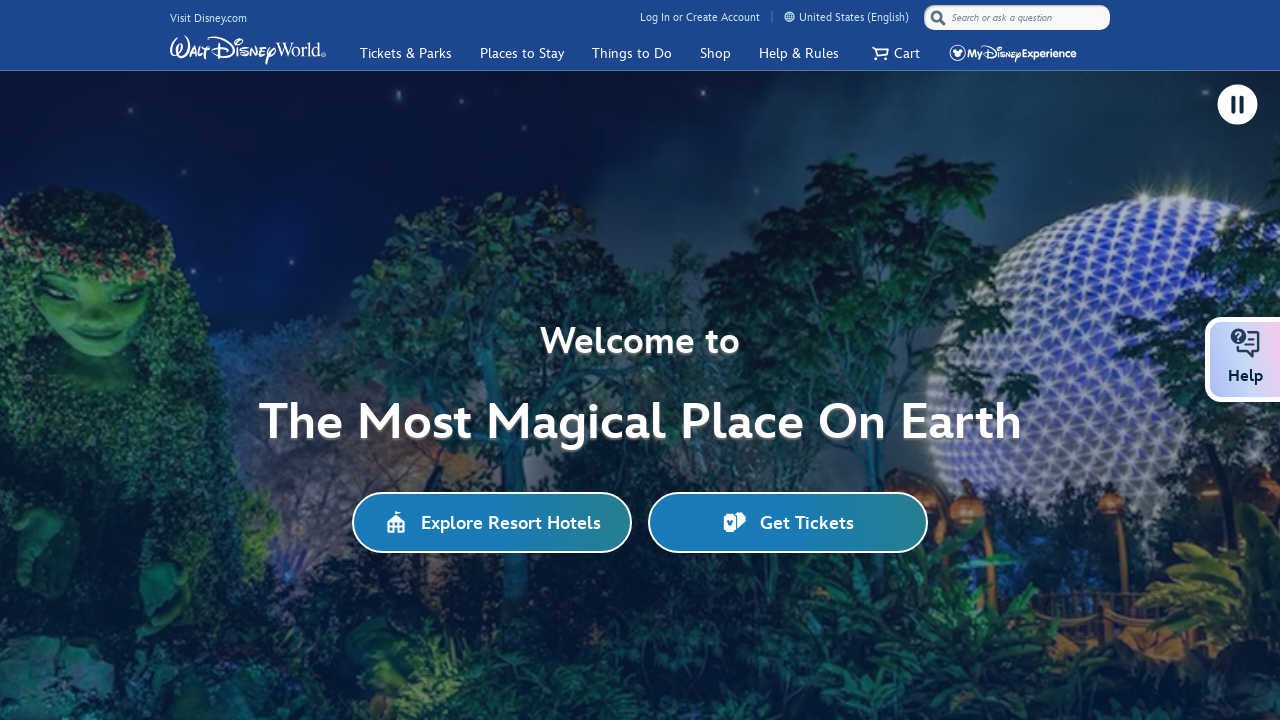

Printed page title to console
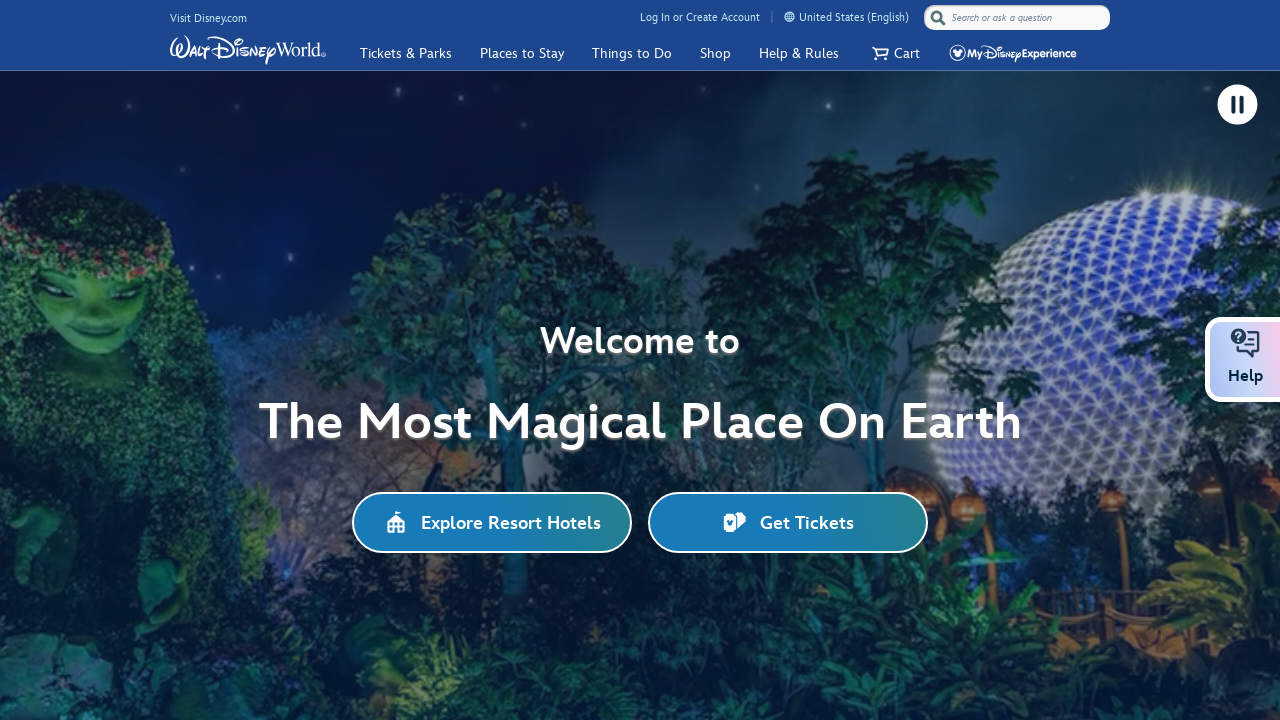

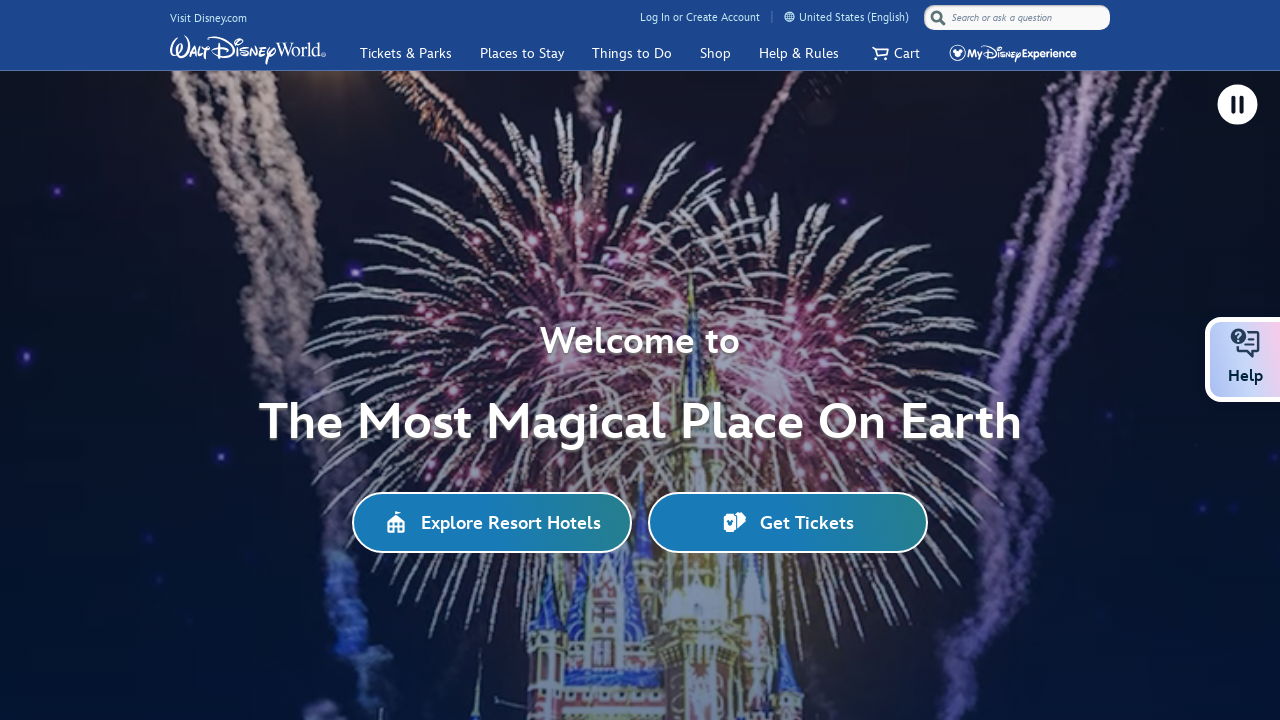